Tests clicking a button by CSS selector and accepting the alert

Starting URL: https://igorsmasc.github.io/botoes_atividade_selenium/

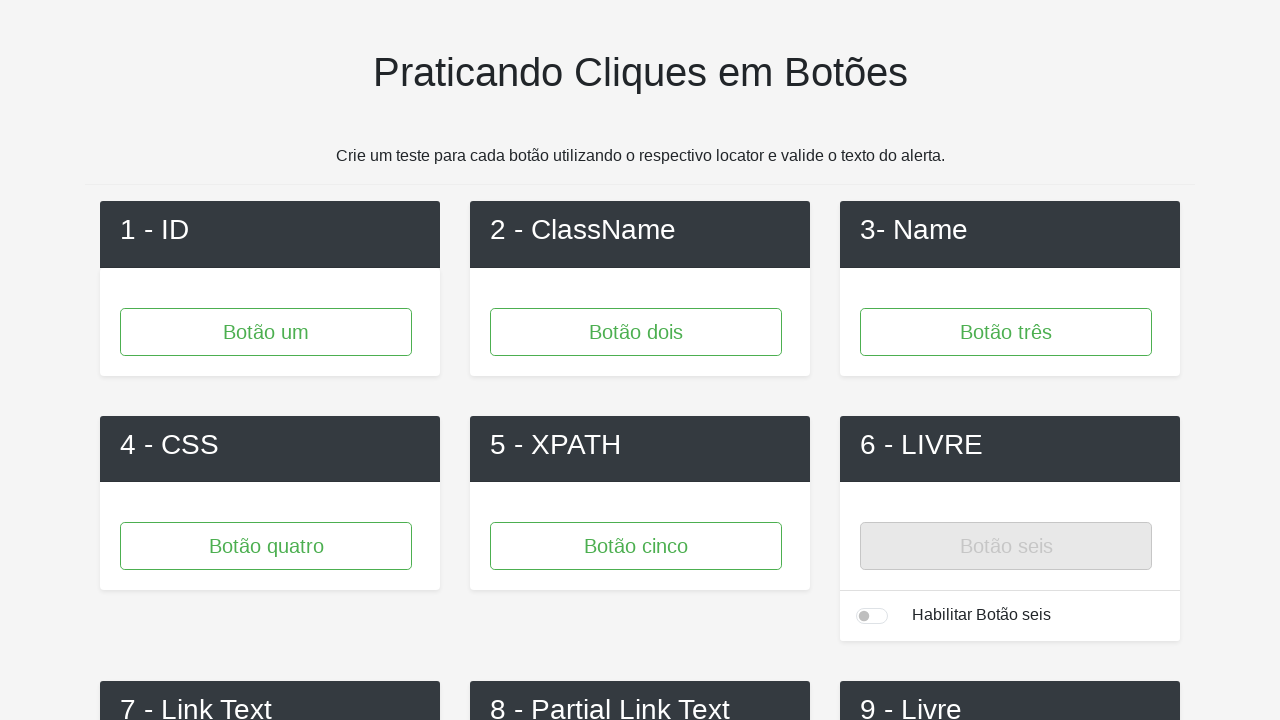

Clicked button with CSS selector '.button-4' at (266, 546) on .button-4
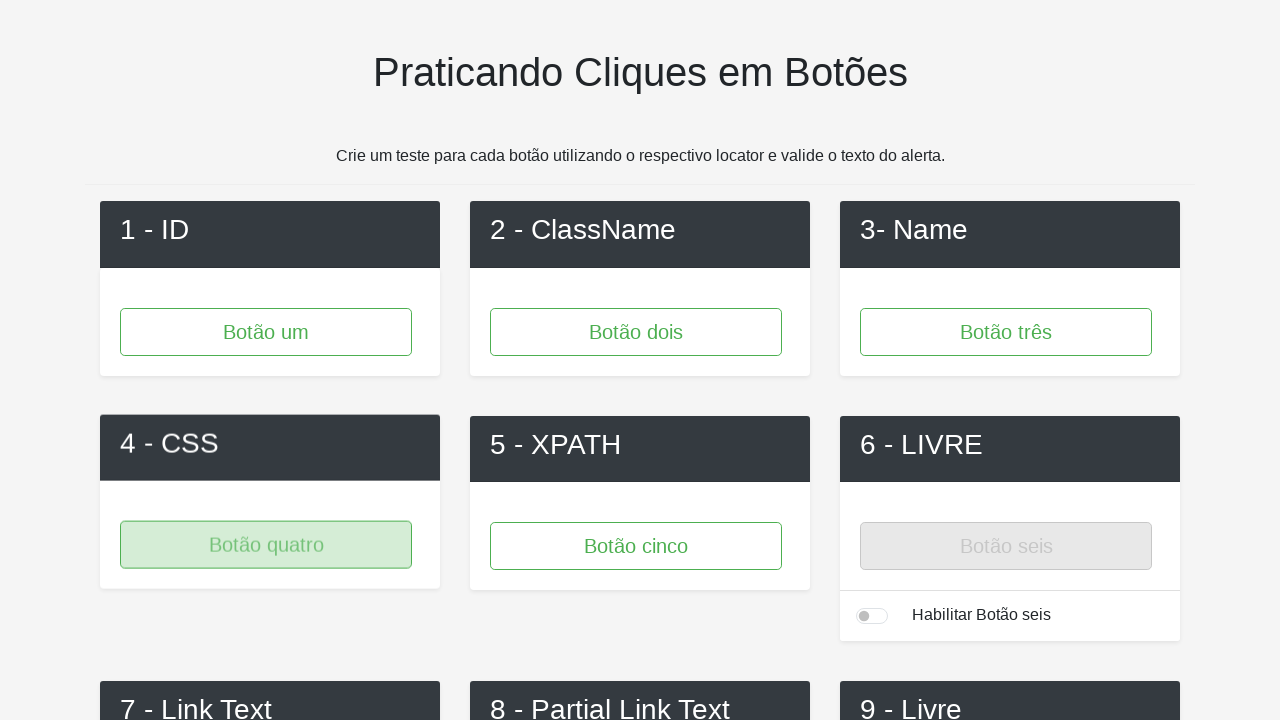

Set up dialog handler to accept alerts
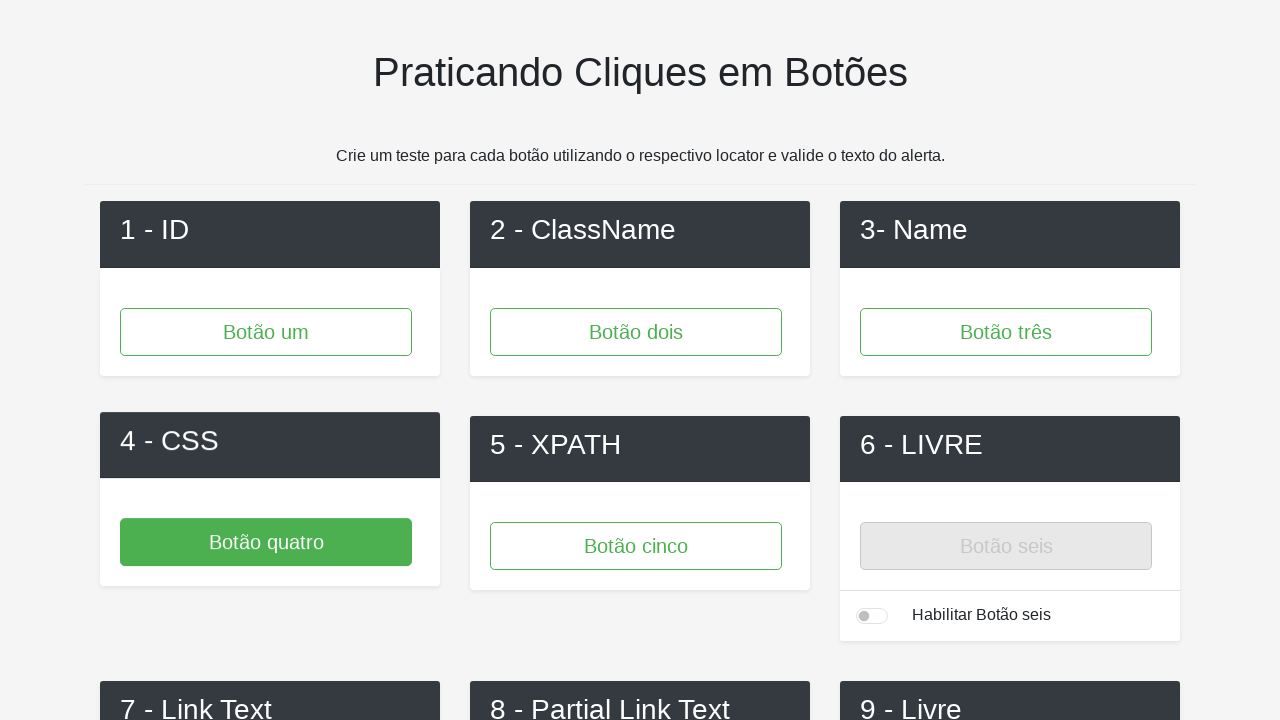

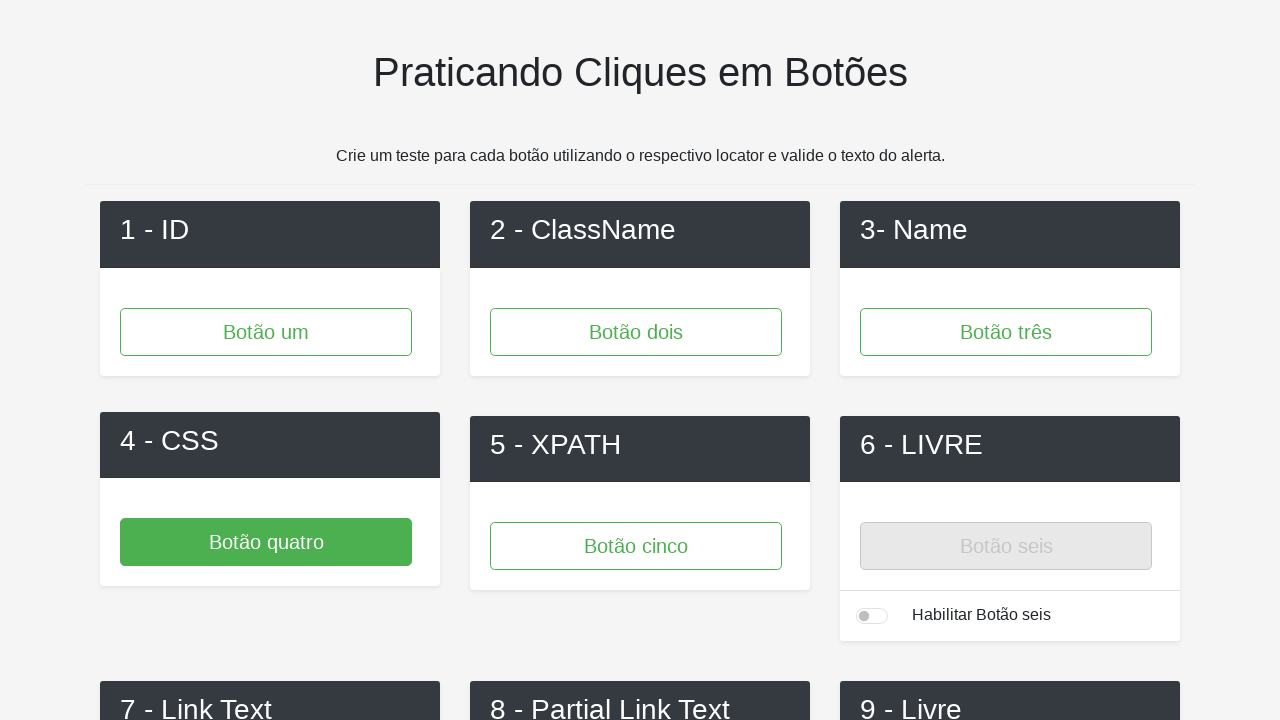